Navigates to a blog page and clicks on a ZIP file download link to trigger a file download

Starting URL: http://omayo.blogspot.com/p/page7.html

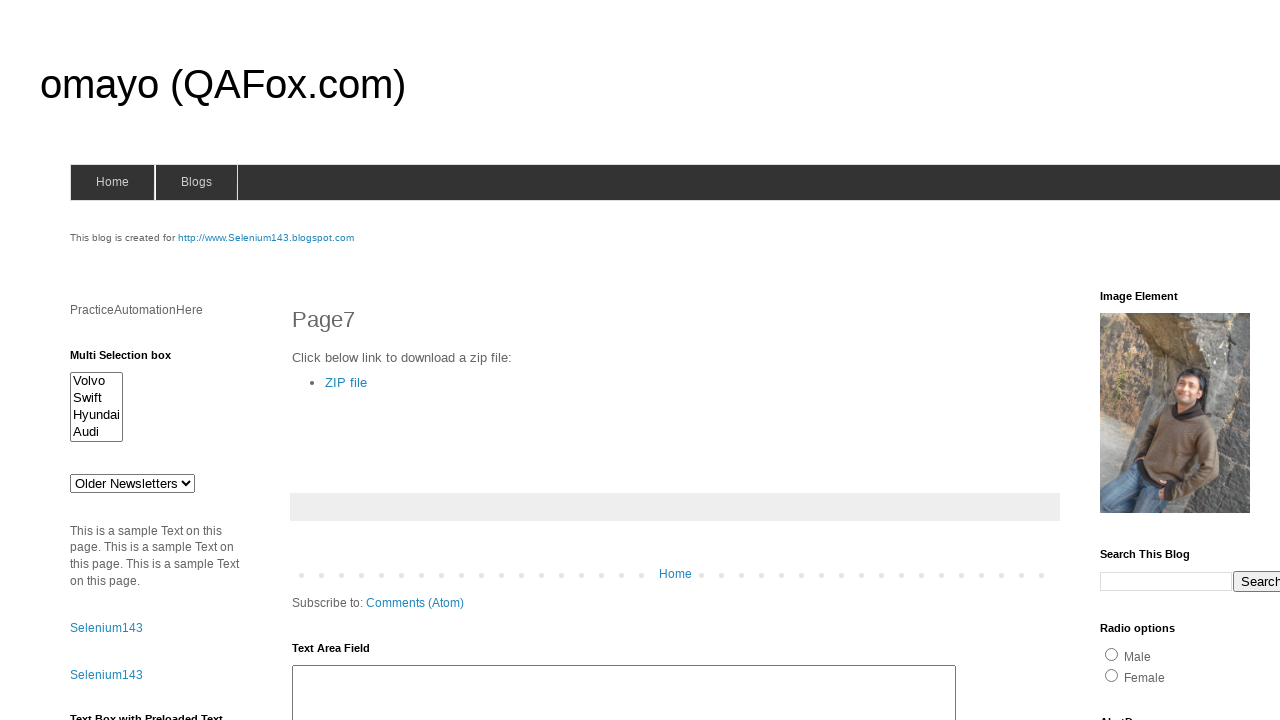

Clicked on ZIP file download link at (346, 382) on a:text('ZIP file')
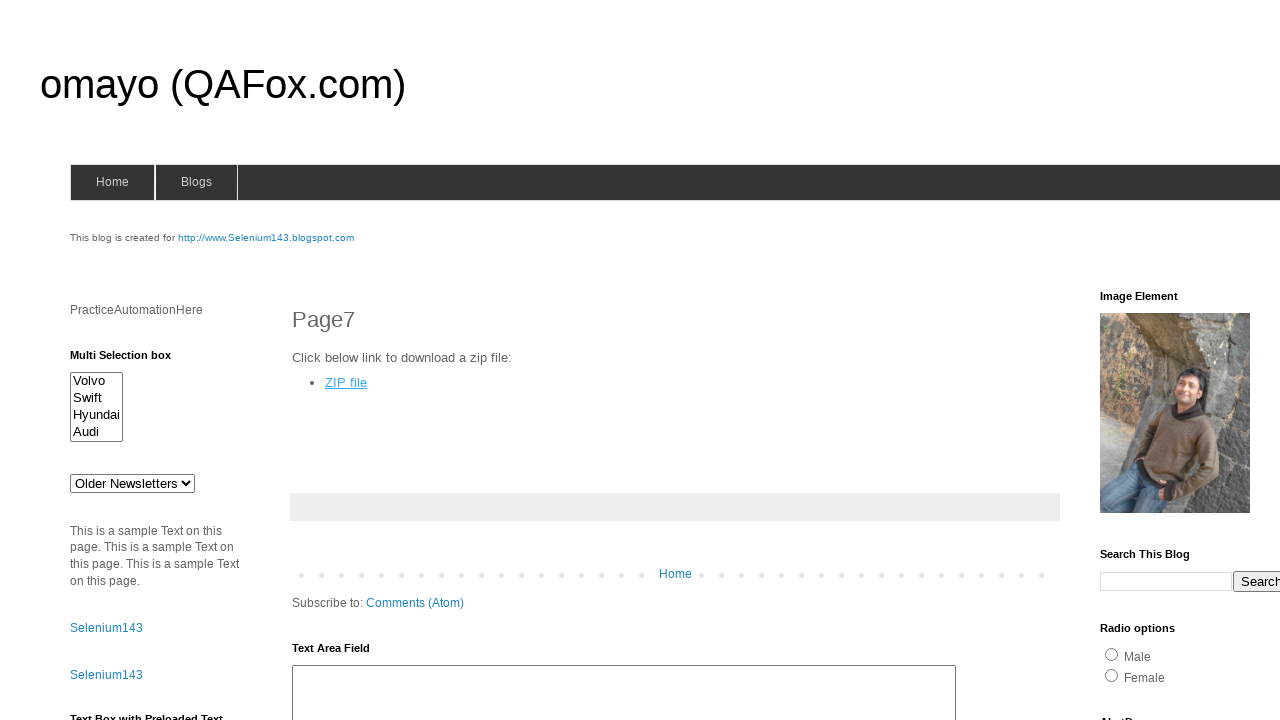

Waited 2 seconds for download to initiate
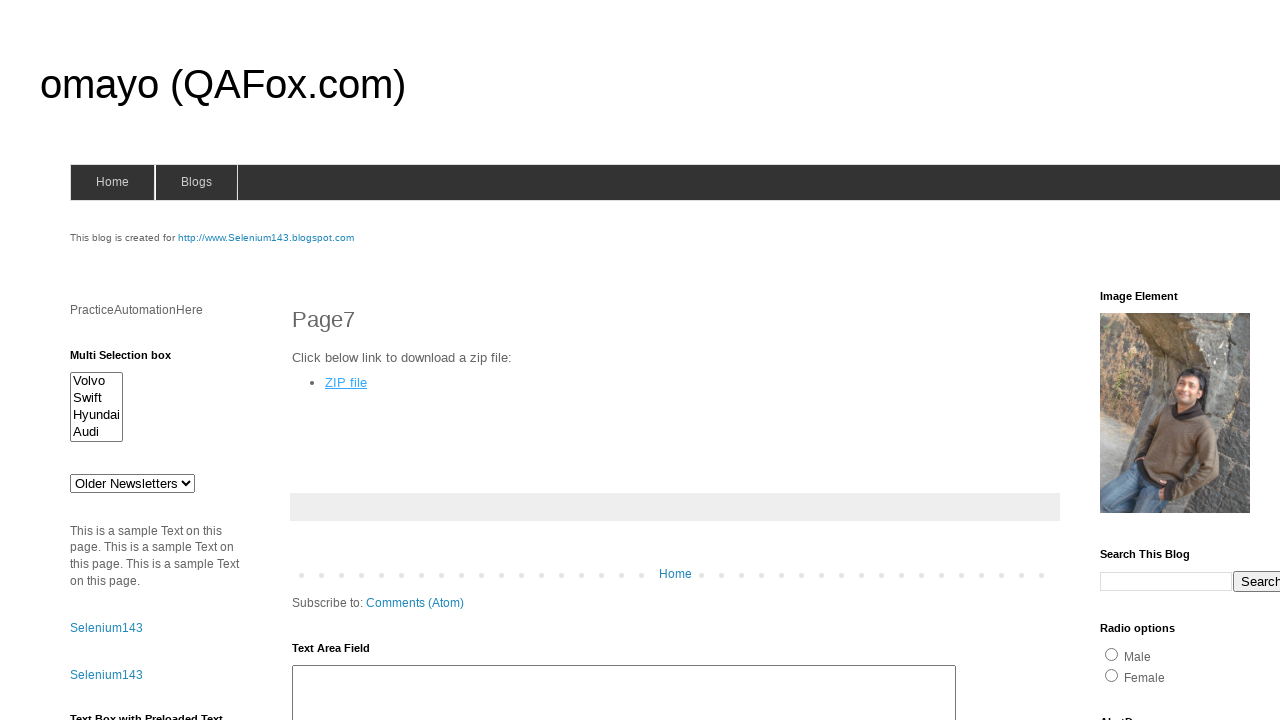

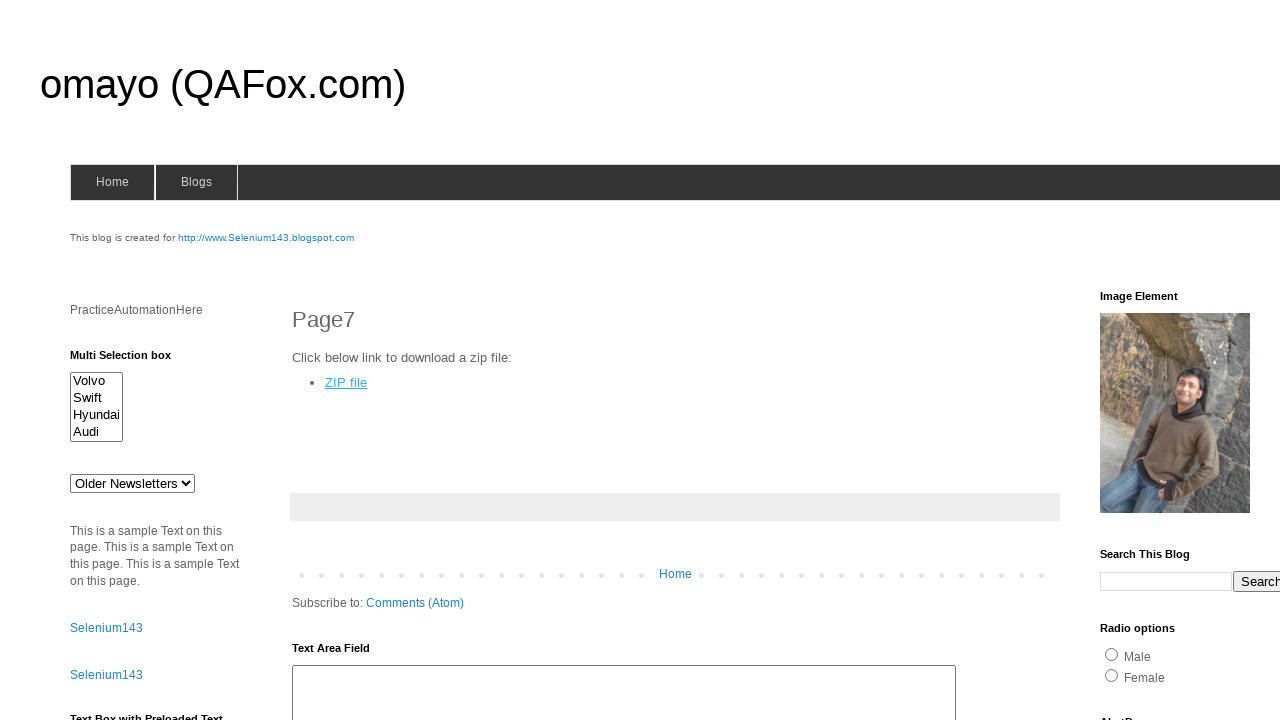